Tests a disabled button scenario by selecting a dropdown option to enable the button

Starting URL: https://www.qa-practice.com/elements/button/disabled

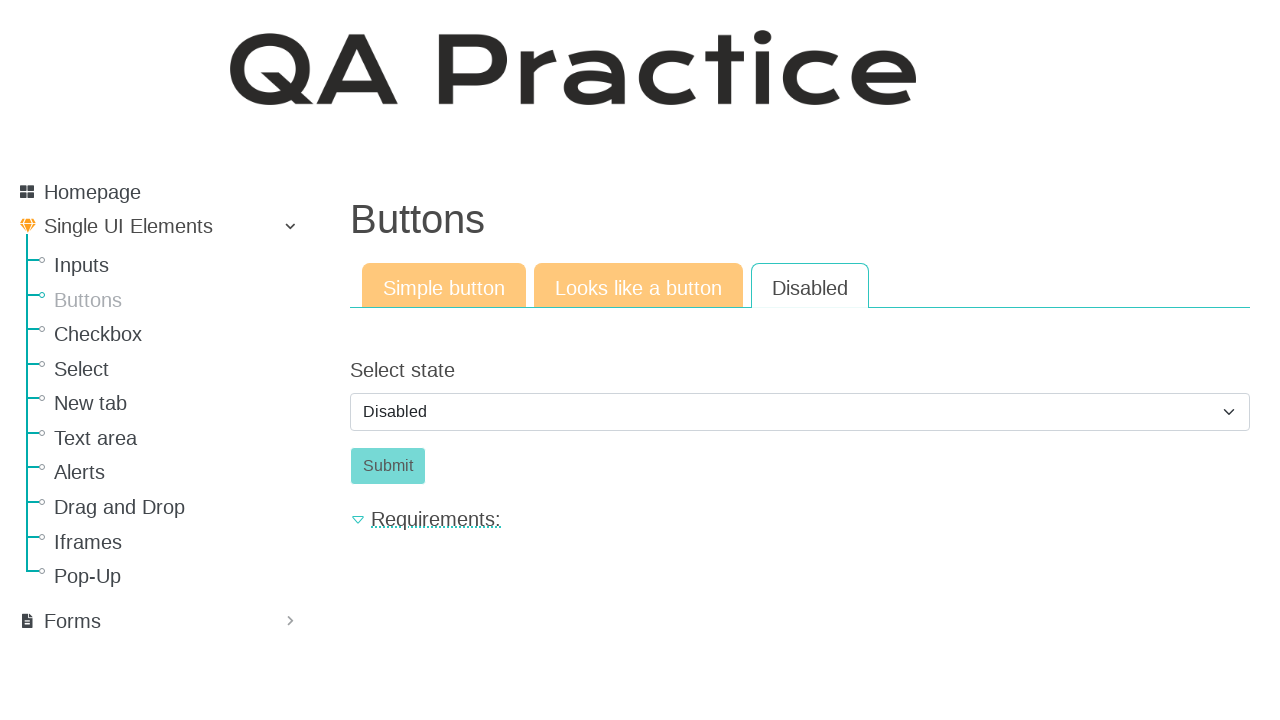

Selected 'enabled' option from the dropdown to enable the button on #id_select_state
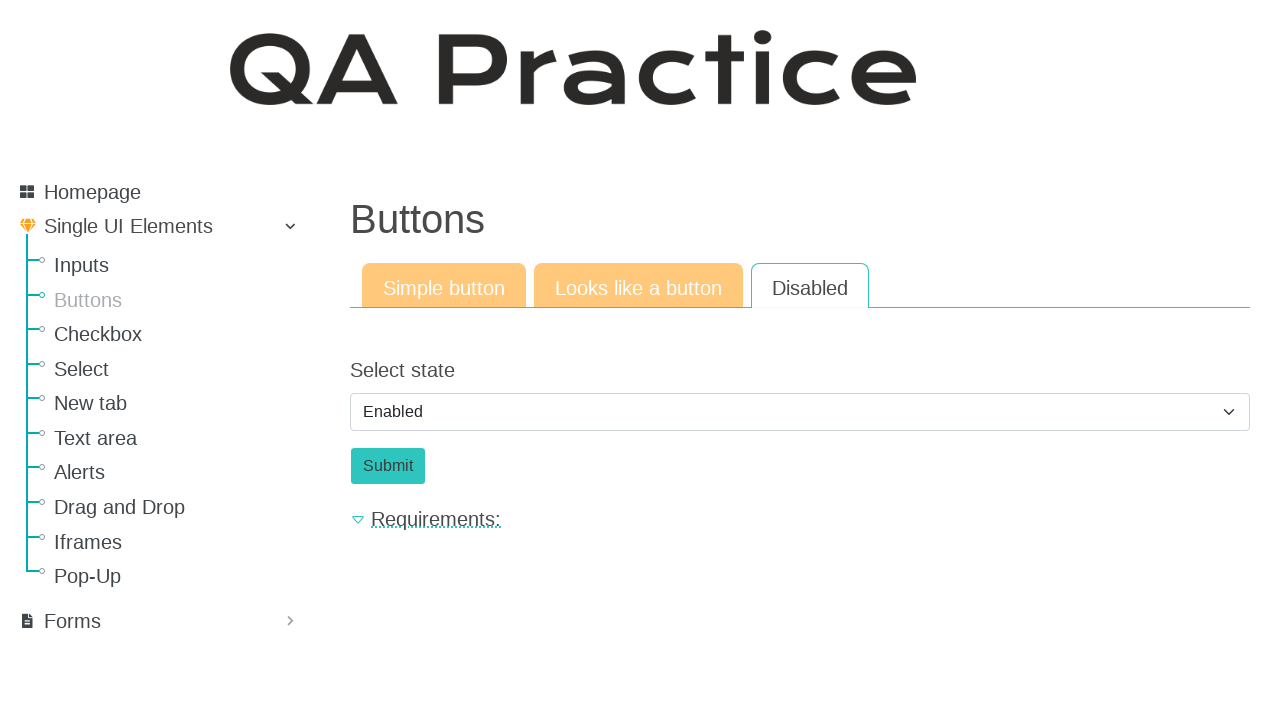

Waited for the submit button to become enabled
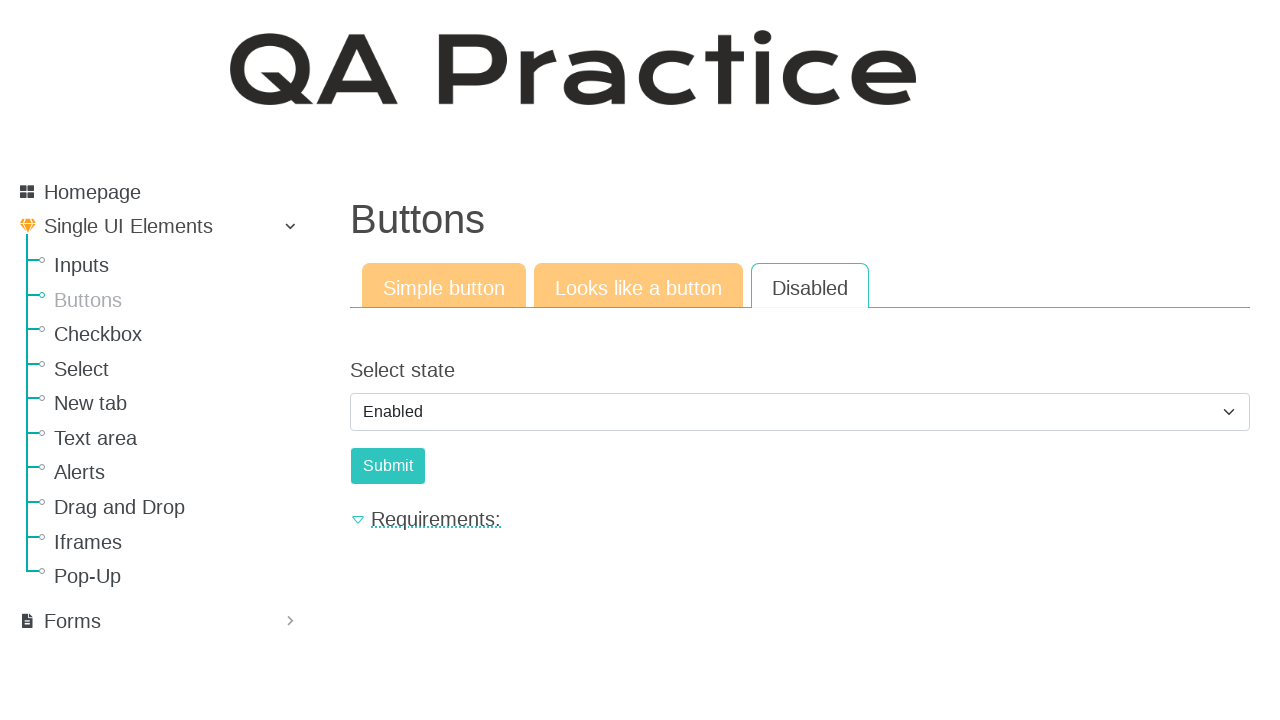

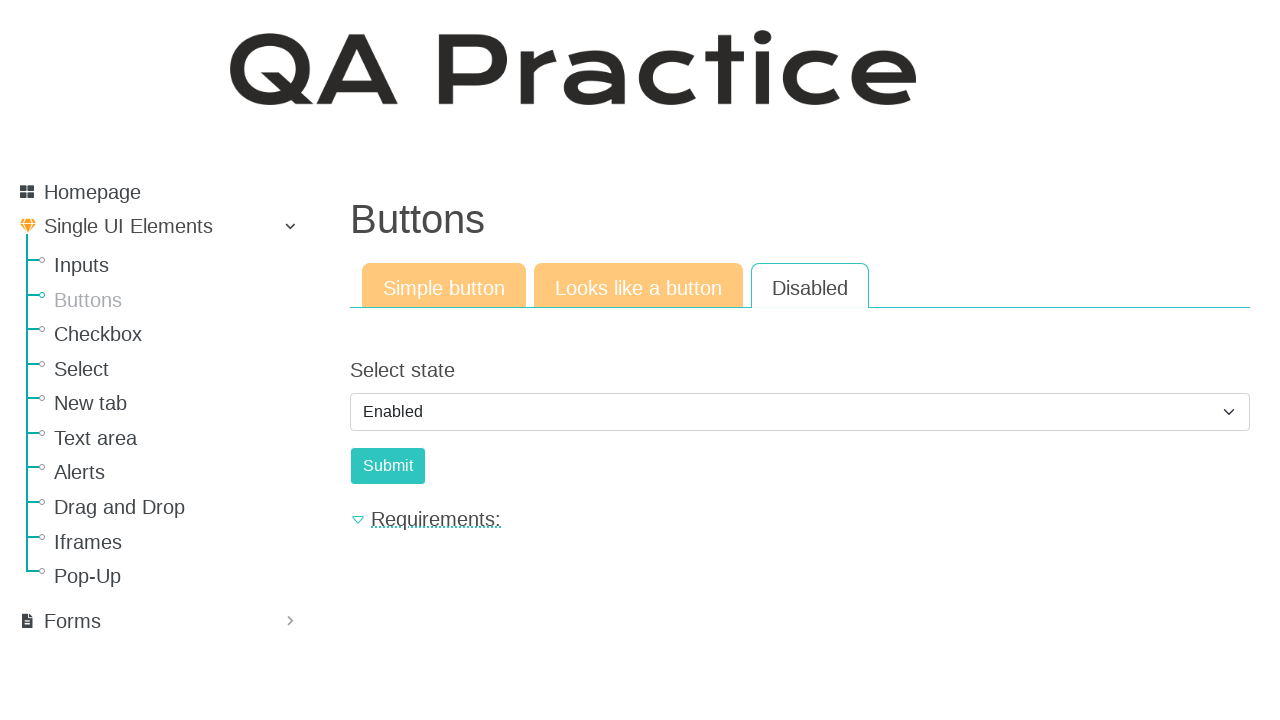